Tests filling out a sign-up form with dynamic attributes on a Selenium training website, entering username, password, confirm password, and email fields, then clicking the Sign Up button.

Starting URL: https://v1.training-support.net/selenium/dynamic-attributes

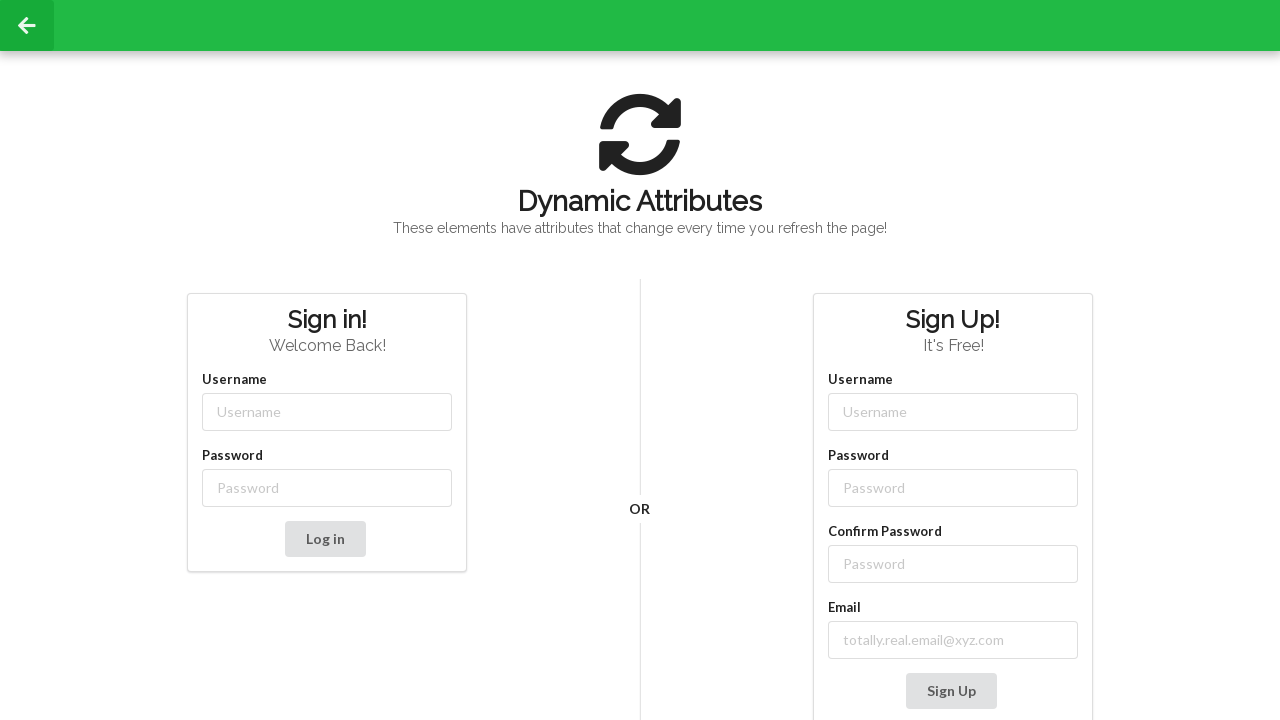

Filled username field with 'NewUser' on input[class*='-username']
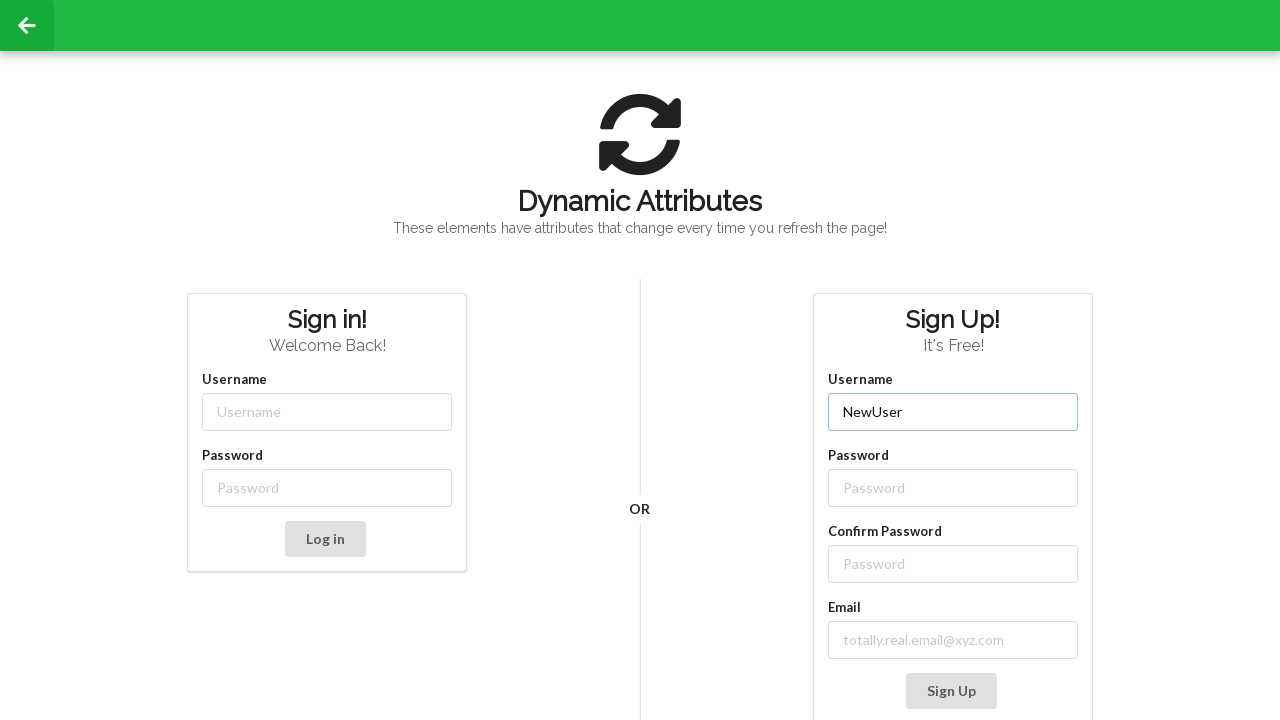

Filled password field with 'Password' on input[class*='-password']
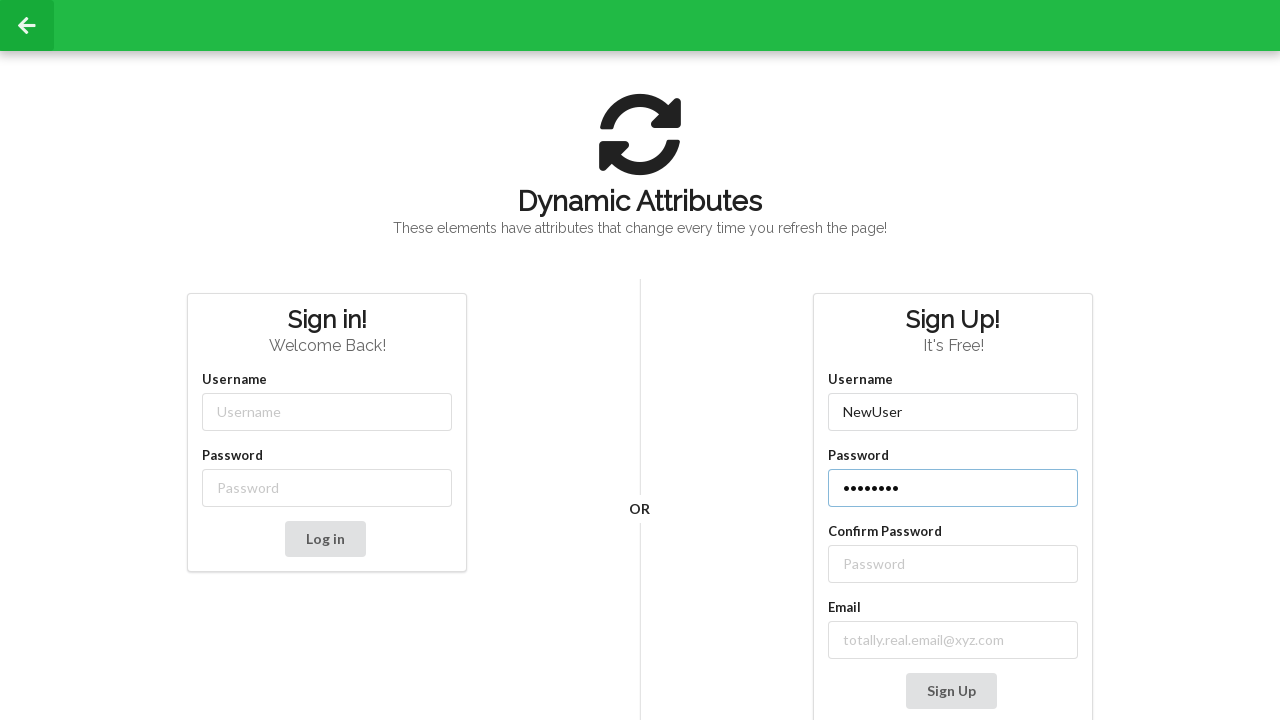

Filled confirm password field with 'Password' on //label[text()='Confirm Password']/following-sibling::input
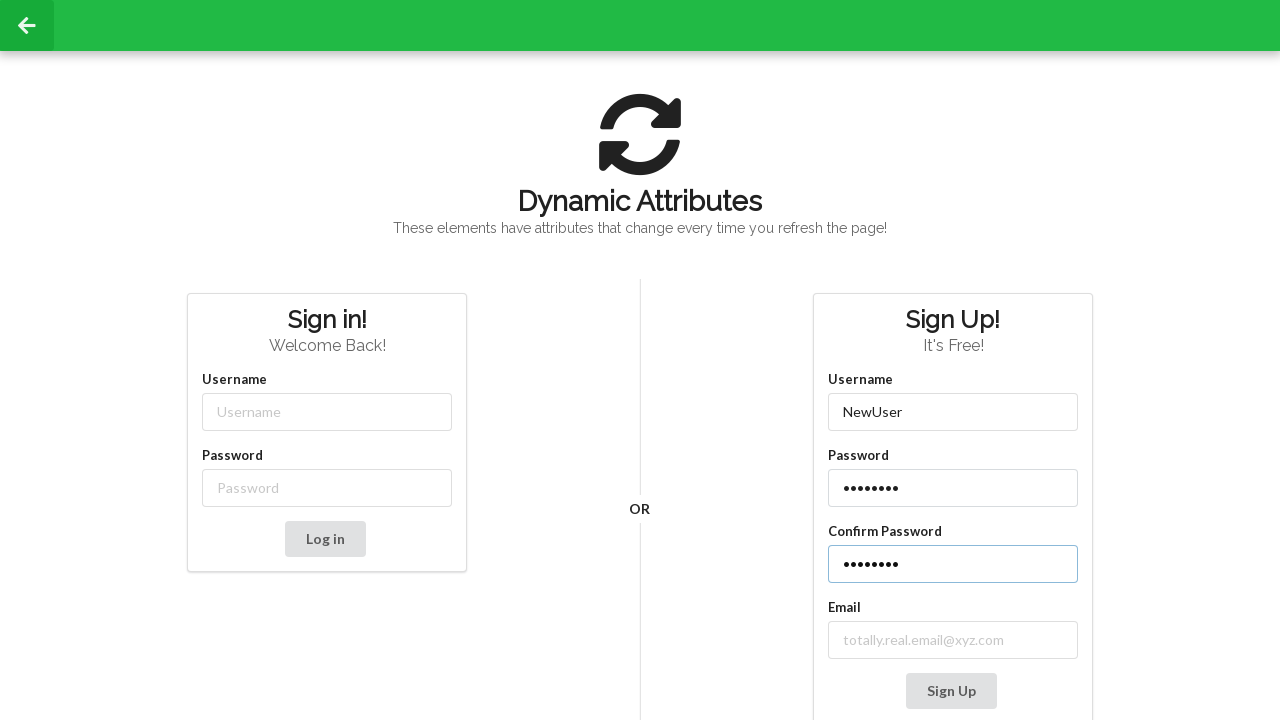

Filled email field with 'real_email@xyz.com' on //label[contains(text(), 'mail')]/following-sibling::input
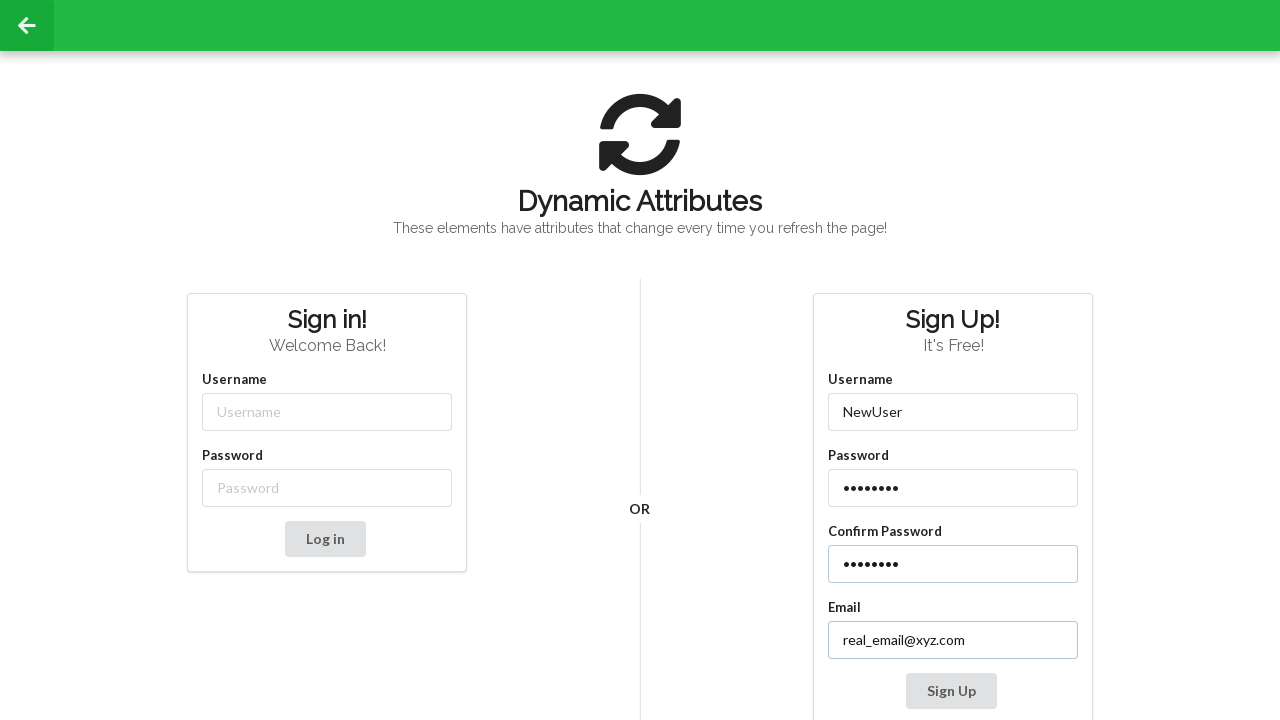

Clicked Sign Up button at (951, 691) on xpath=//button[contains(text(), 'Sign Up')]
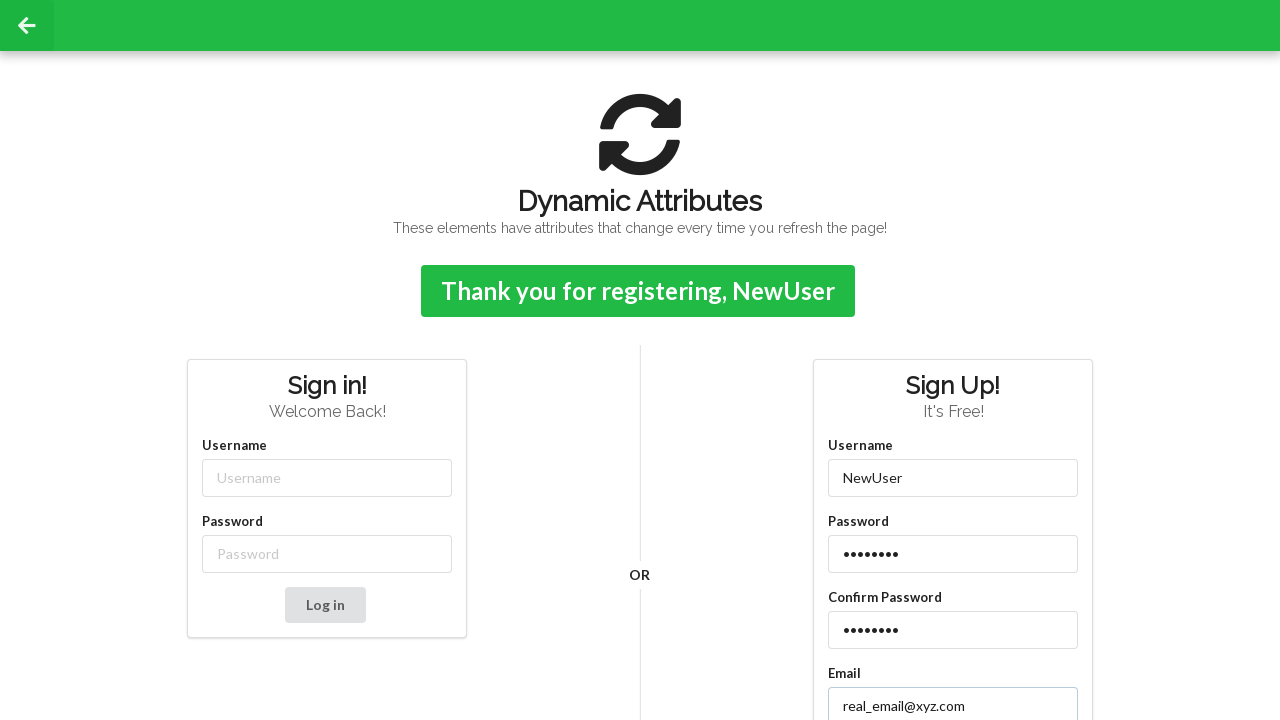

Sign-up confirmation message appeared
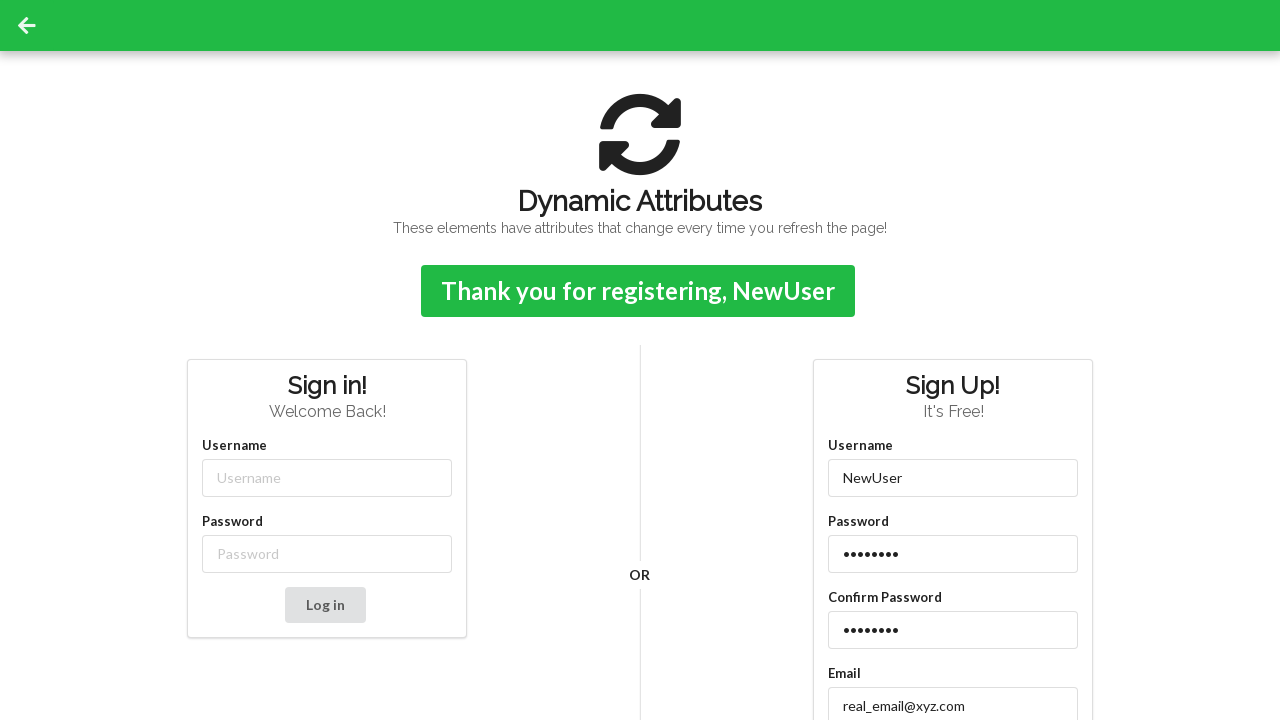

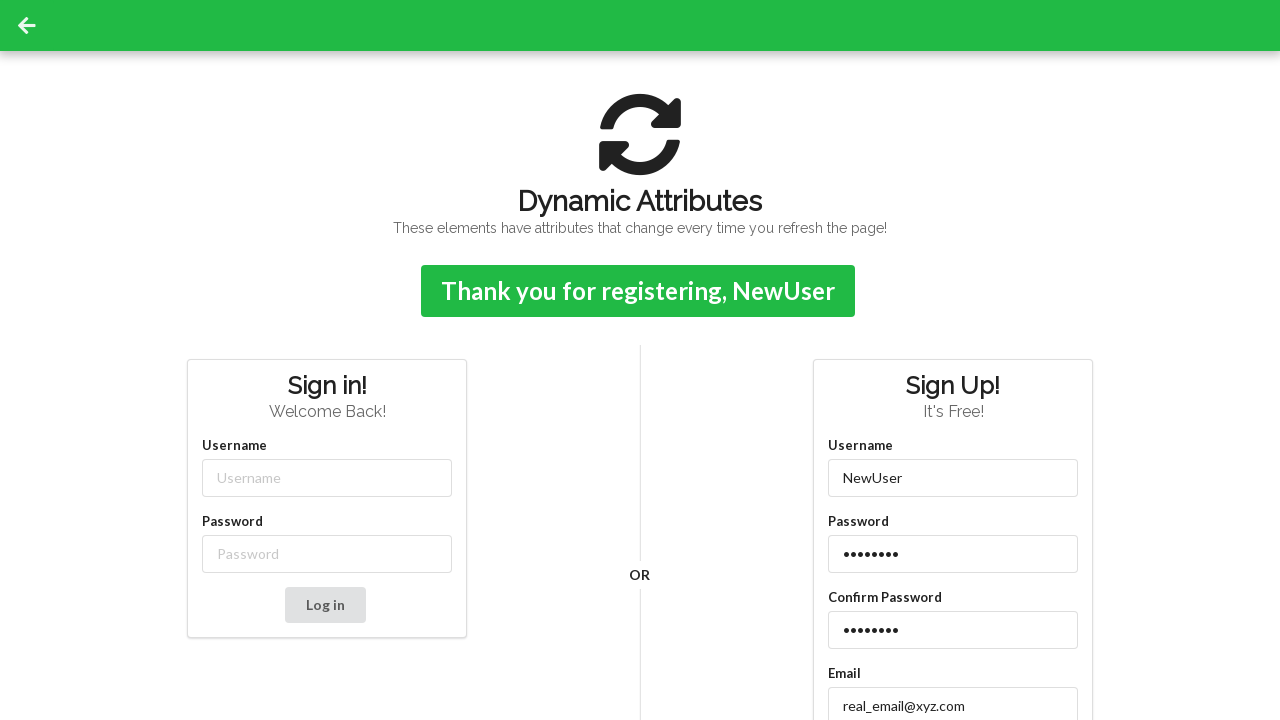